Tests loading images page by waiting for all images to load and verifying the first image element is present

Starting URL: https://bonigarcia.dev/selenium-webdriver-java/loading-images.html

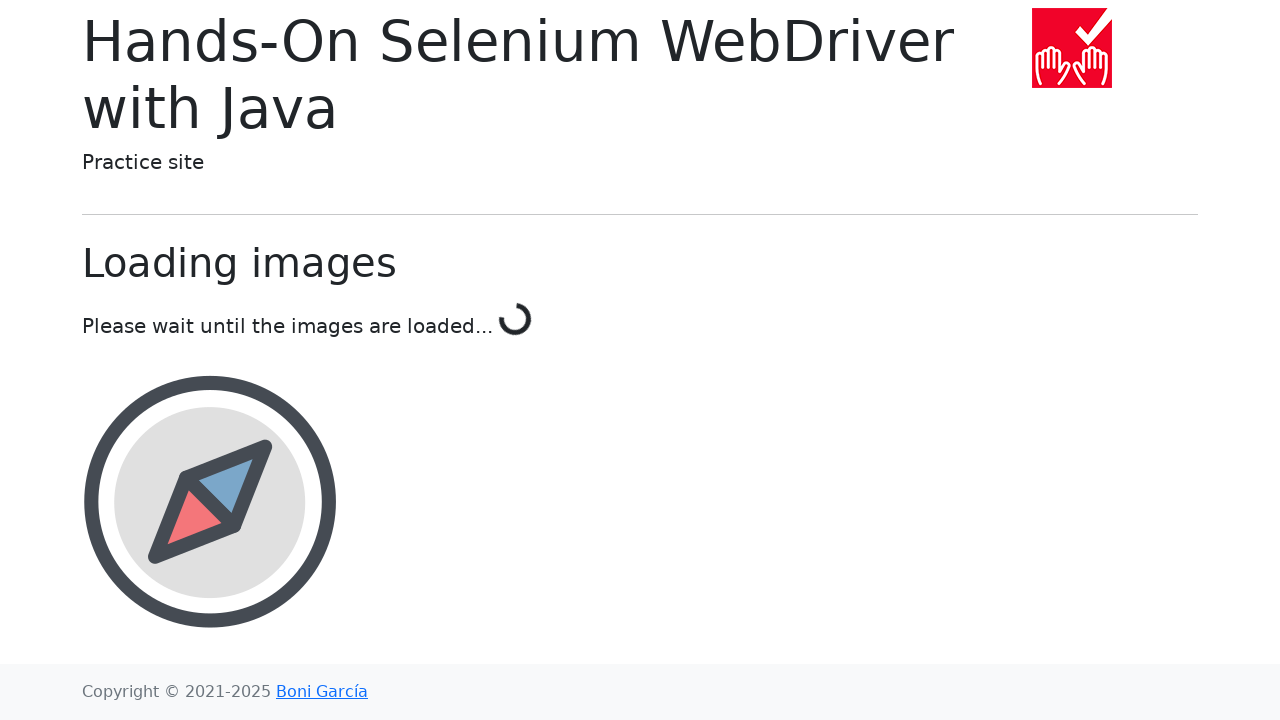

Navigated to loading images test page
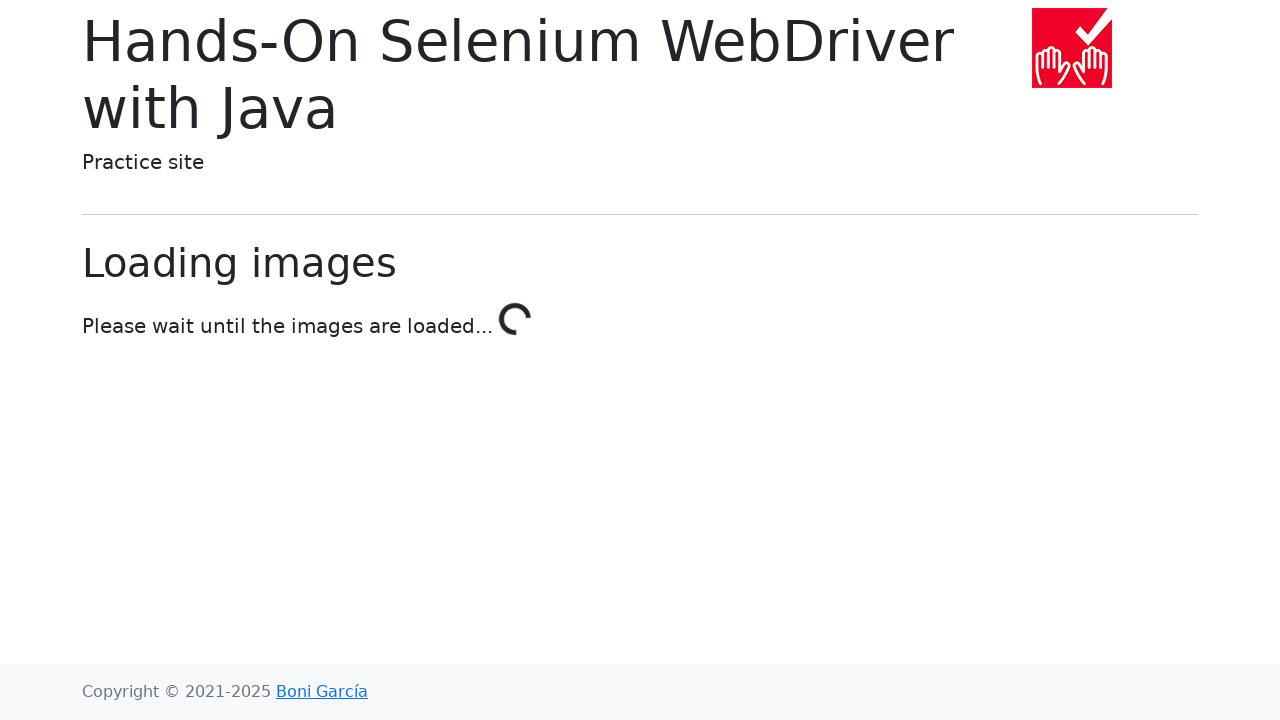

Waited for first image element to appear
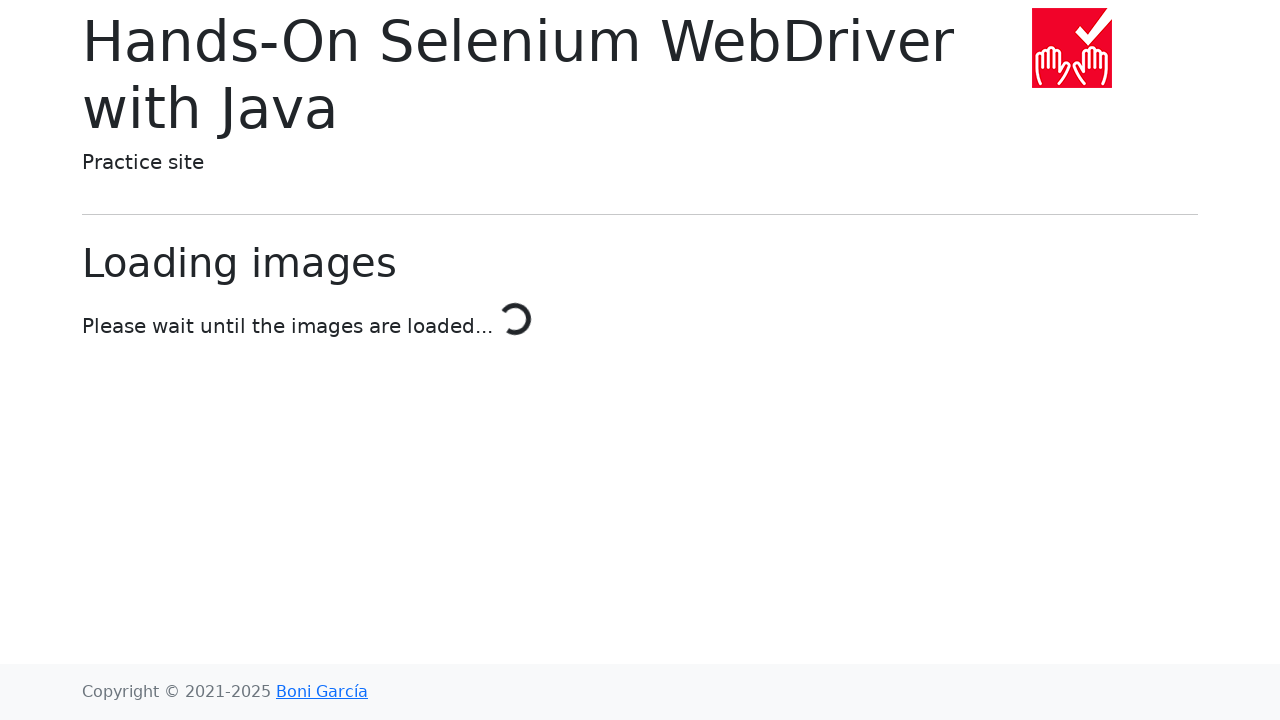

Retrieved all image elements from page
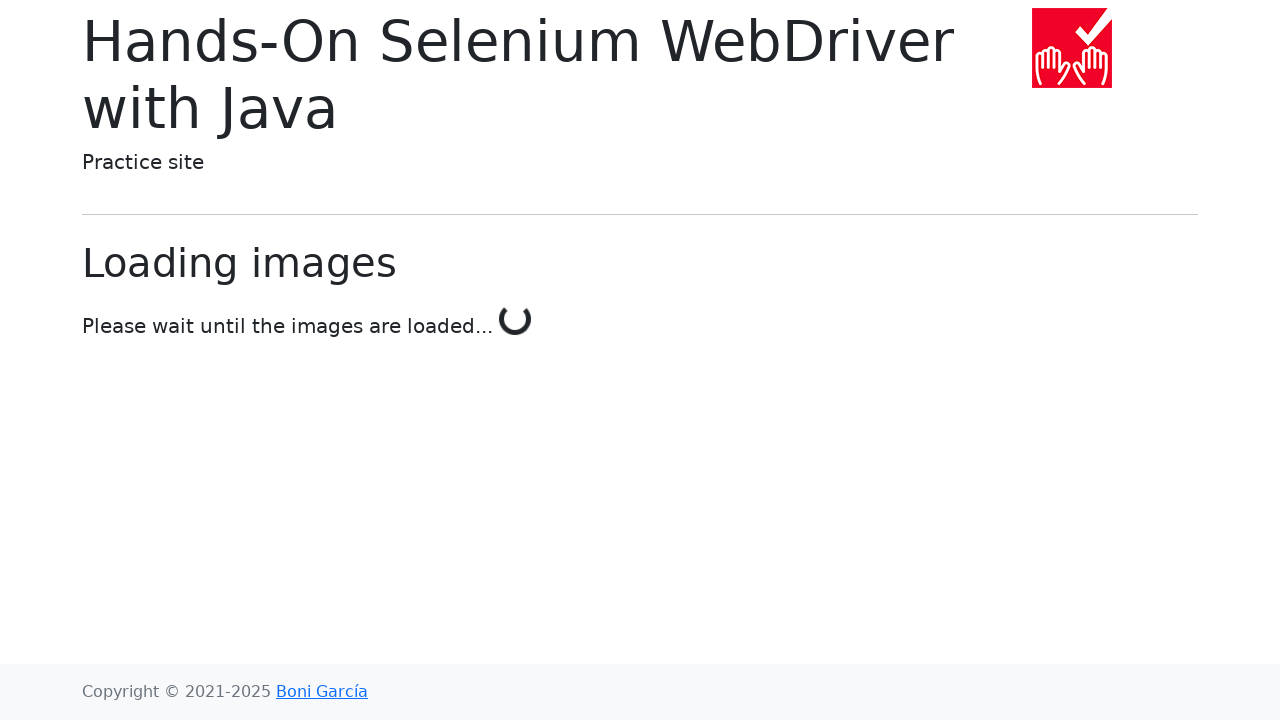

Selected first image element
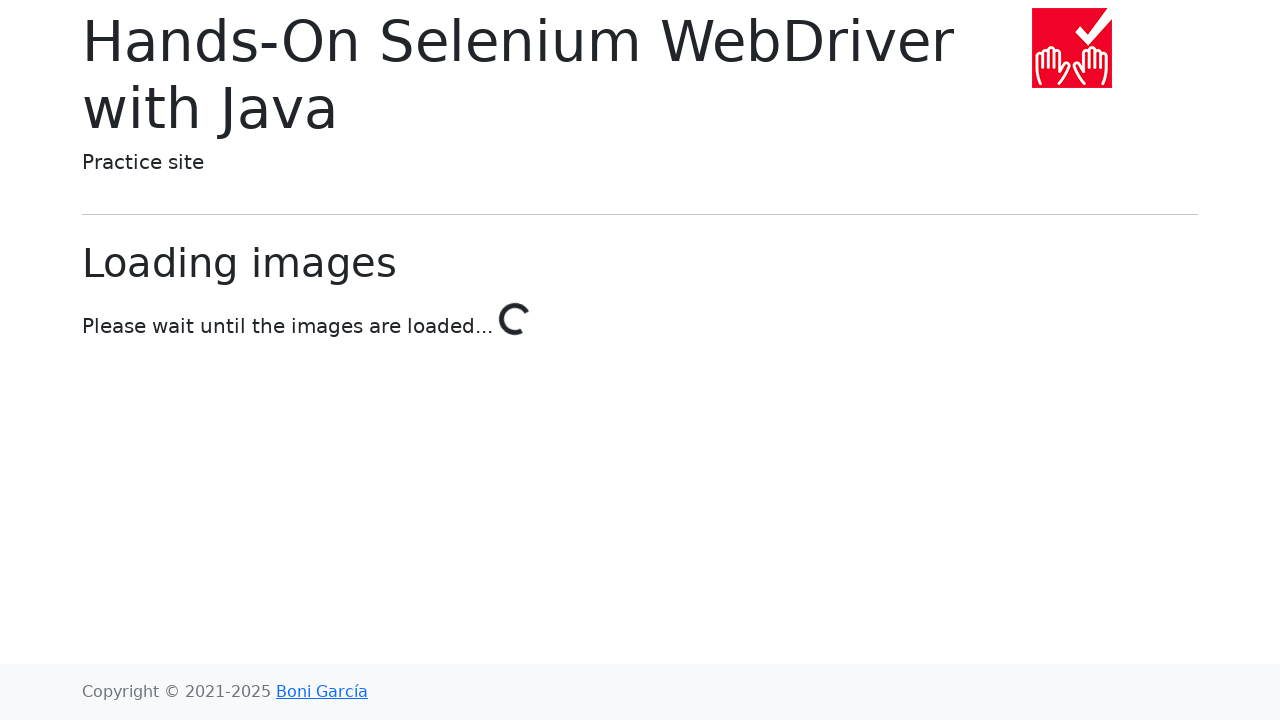

Retrieved src attribute from first image
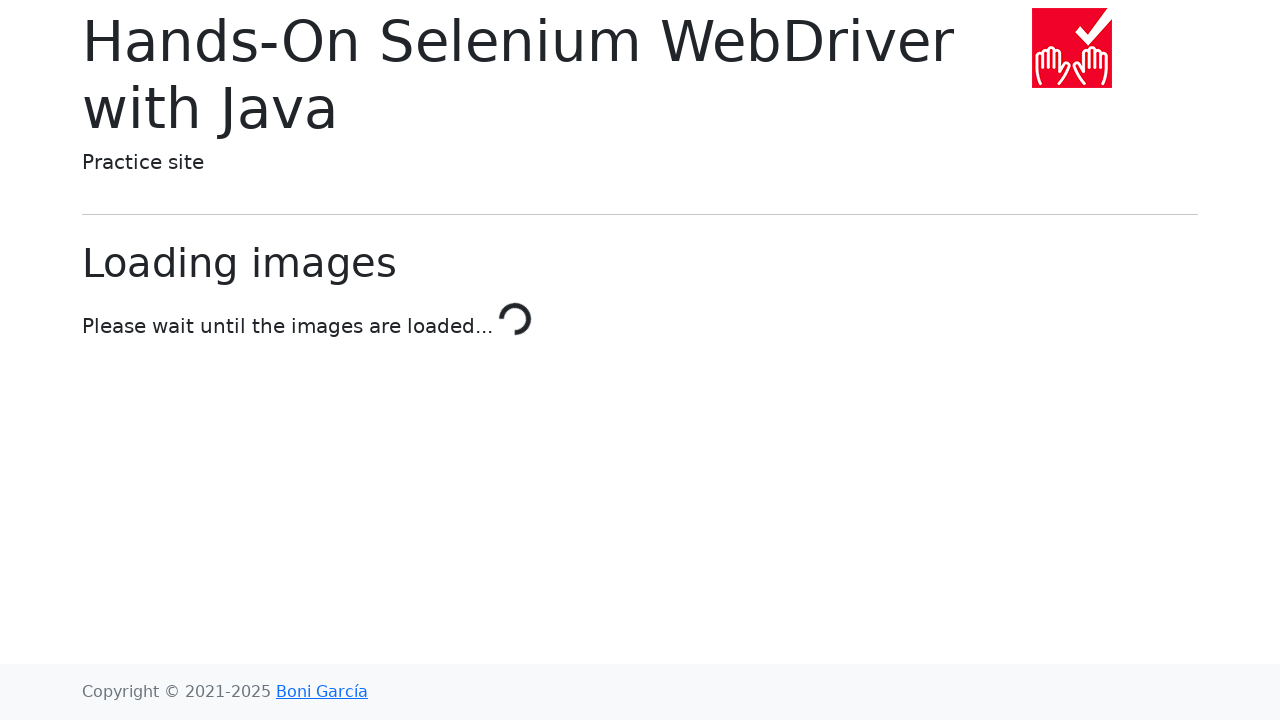

Verified first image has valid src attribute
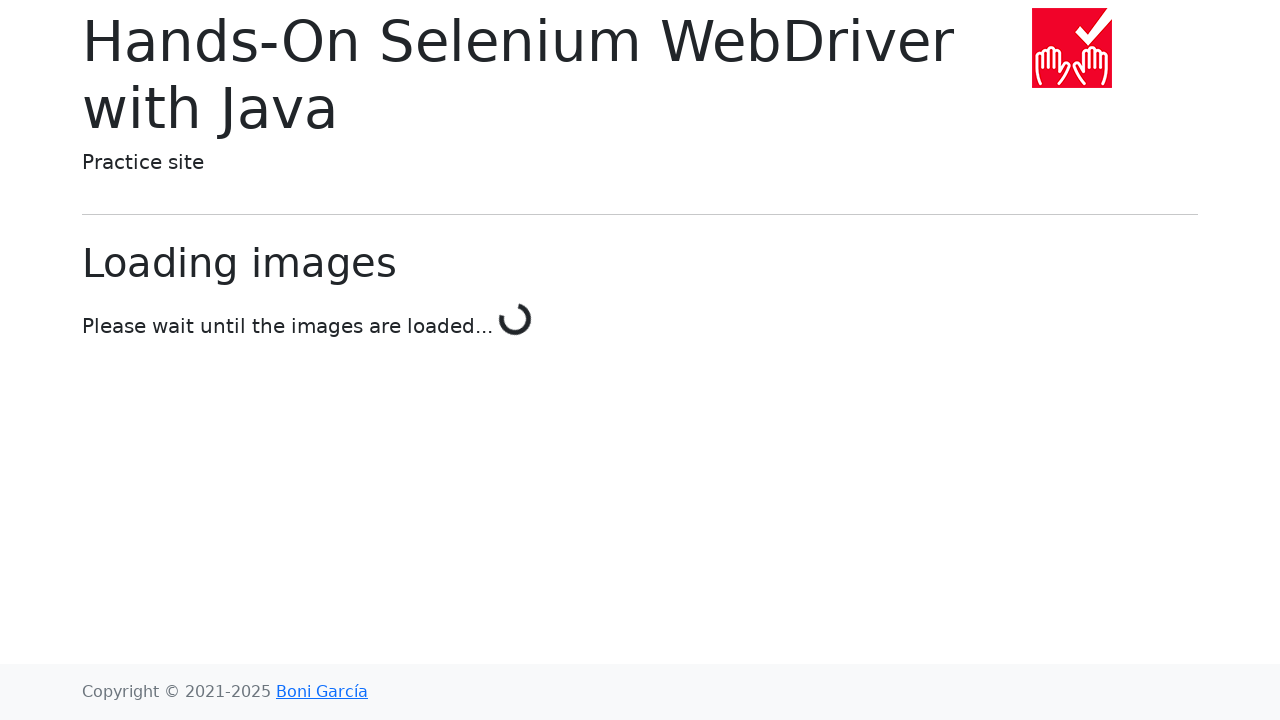

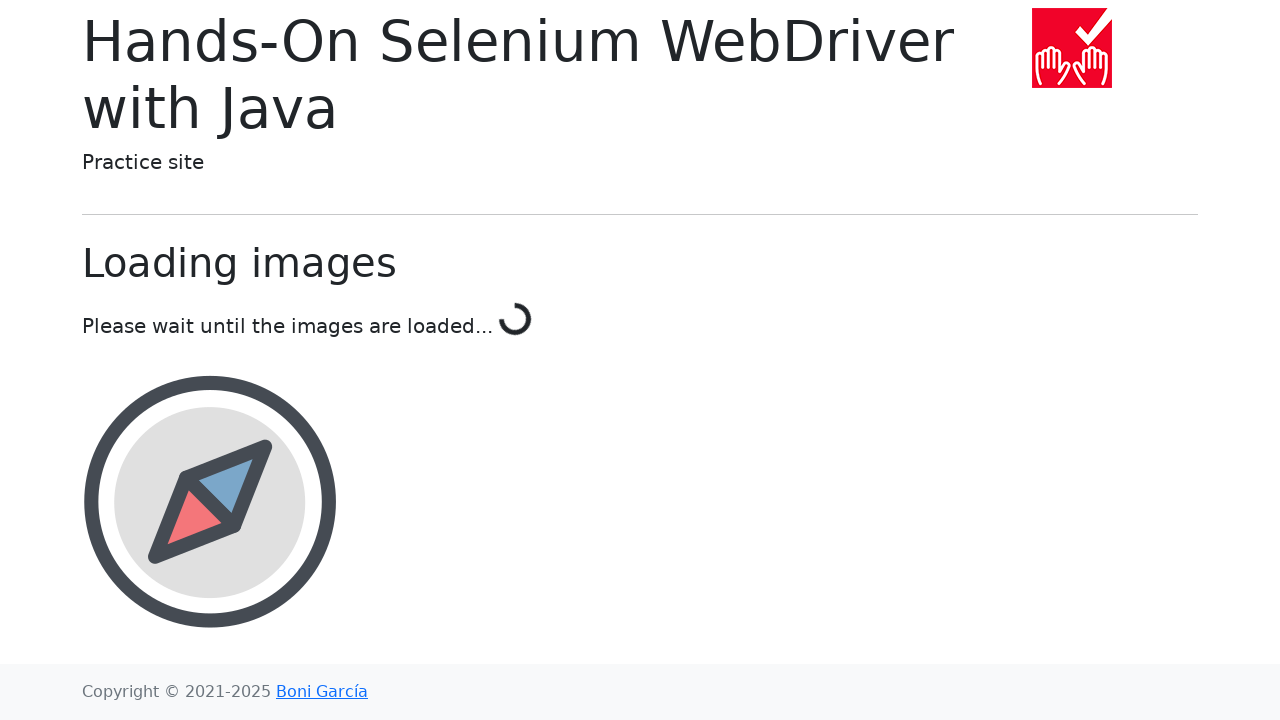